Tests navigation from the homepage to the Checkboxes page by clicking the Checkboxes link and verifying the URL changes correctly.

Starting URL: http://the-internet.herokuapp.com/

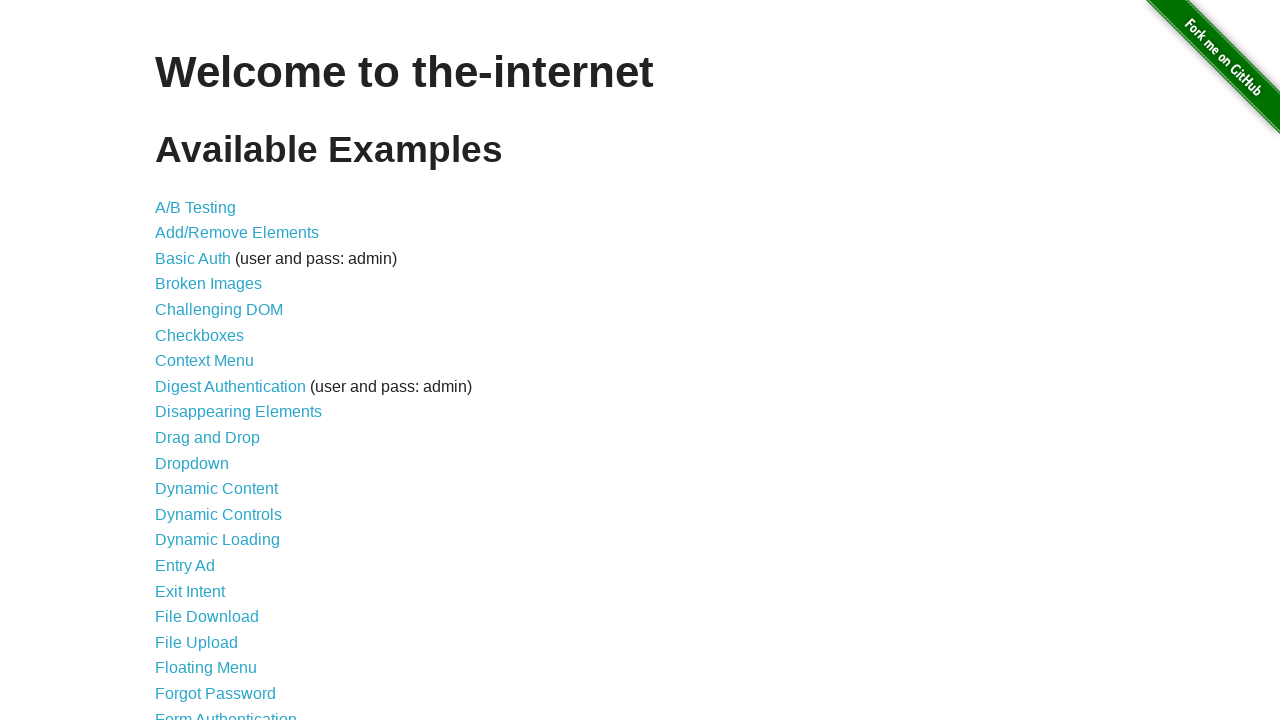

Waited for Checkboxes link to be visible
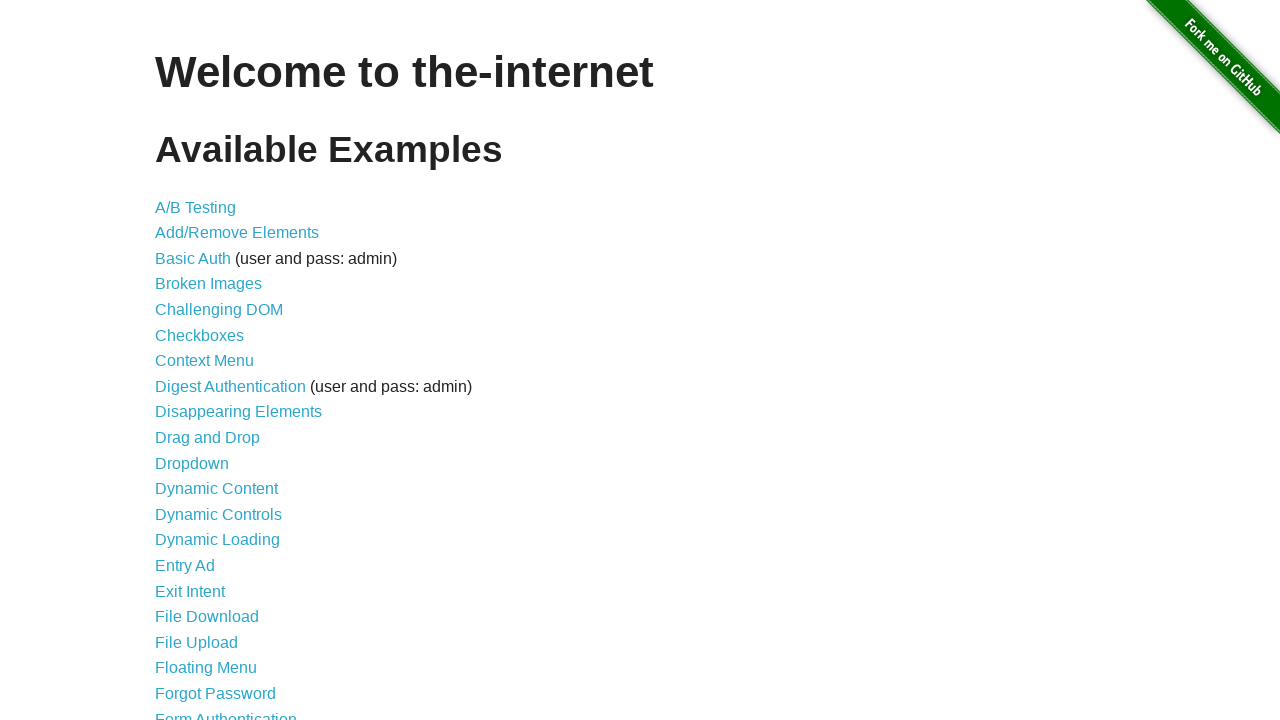

Clicked the Checkboxes link at (200, 335) on a:text("Checkboxes")
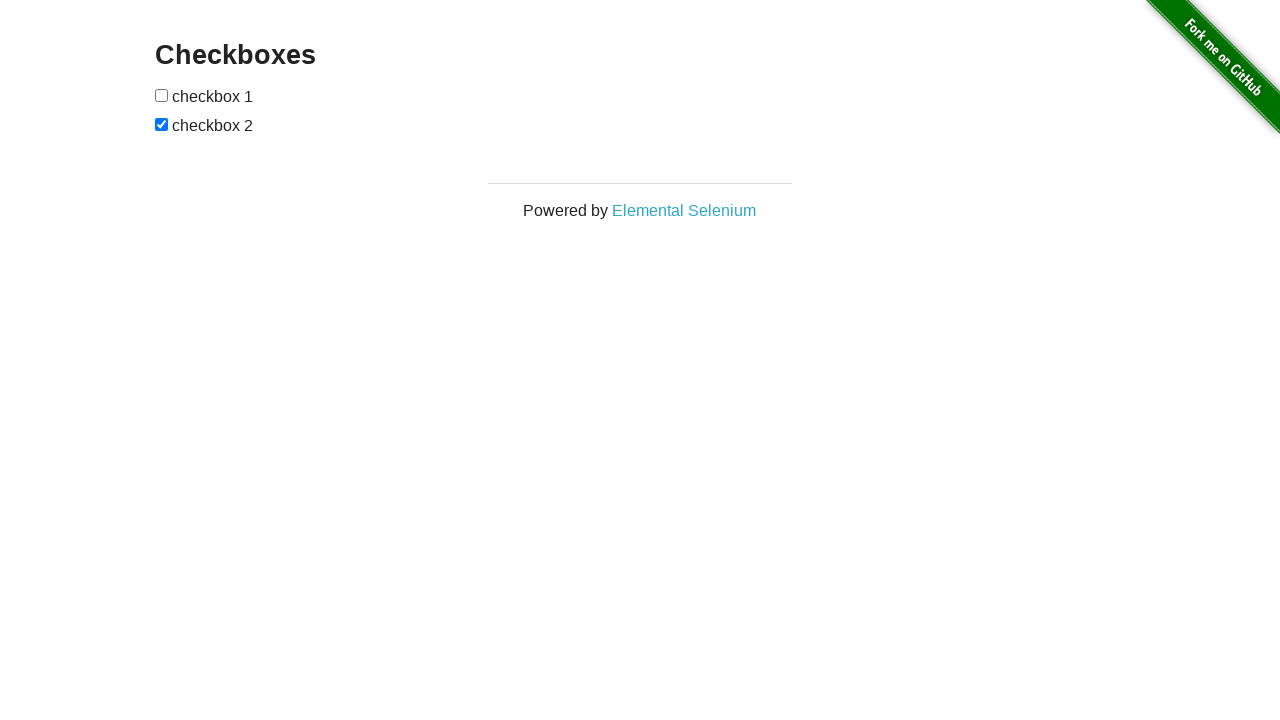

Verified navigation to Checkboxes page - URL changed correctly
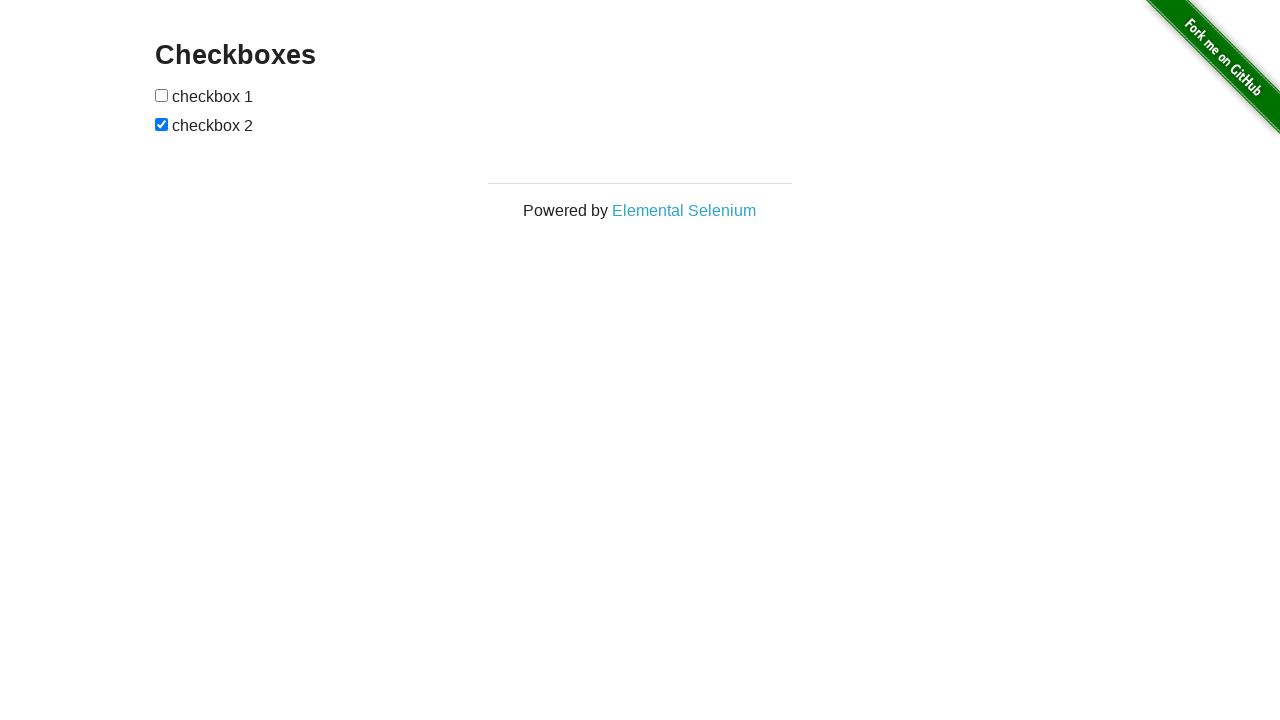

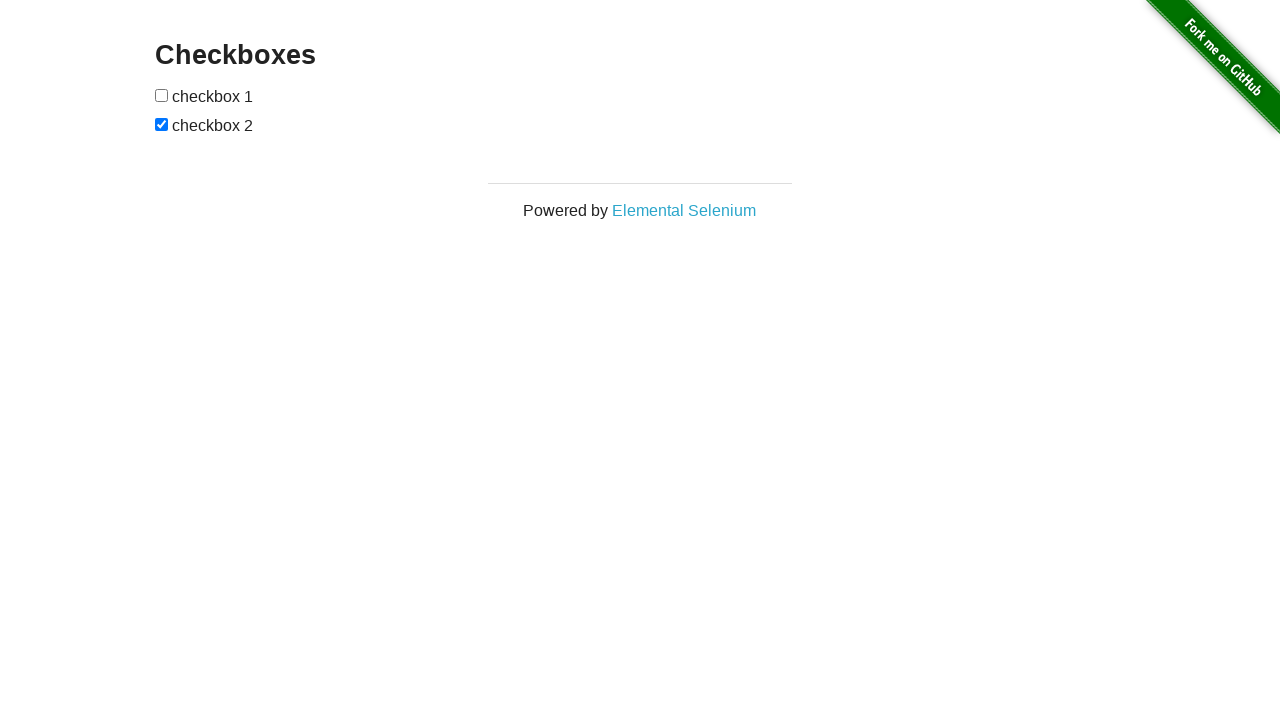